Tests that the ZIP code field accepts exactly 5 digits and allows progression to the registration page

Starting URL: https://www.sharelane.com/cgi-bin/register.py

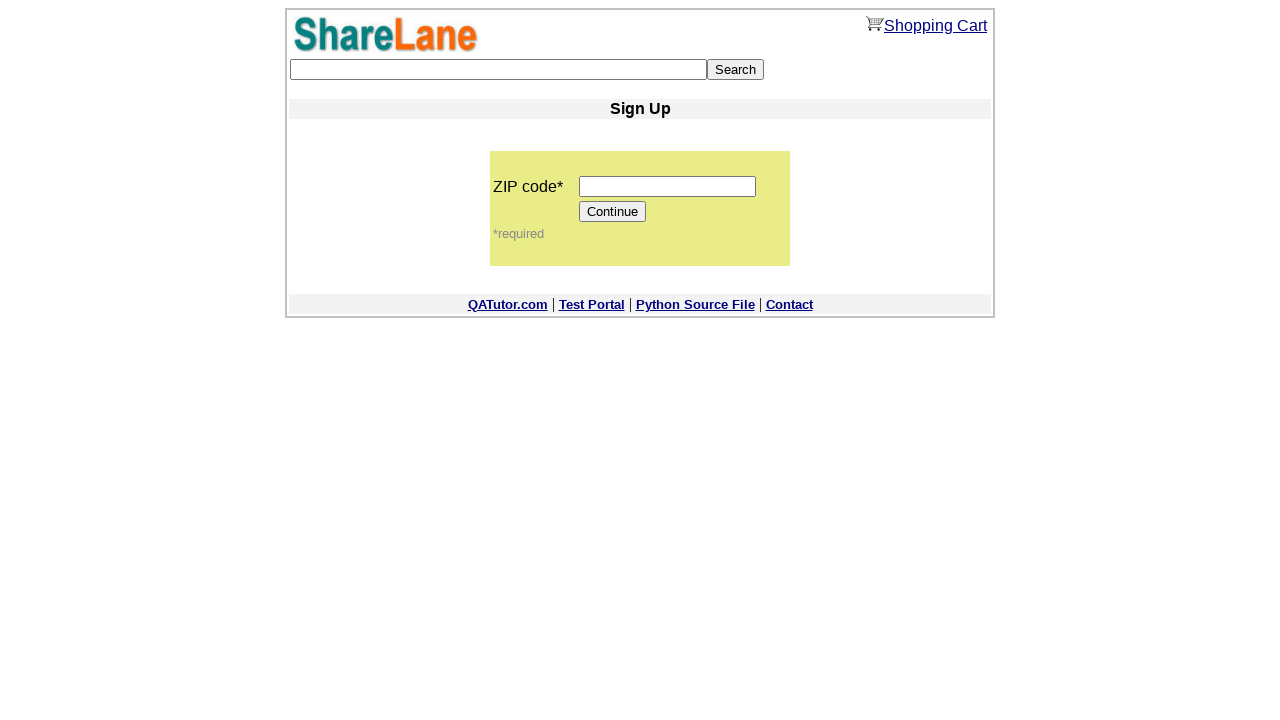

Filled ZIP code field with valid 5 digits '12345' on input[name='zip_code']
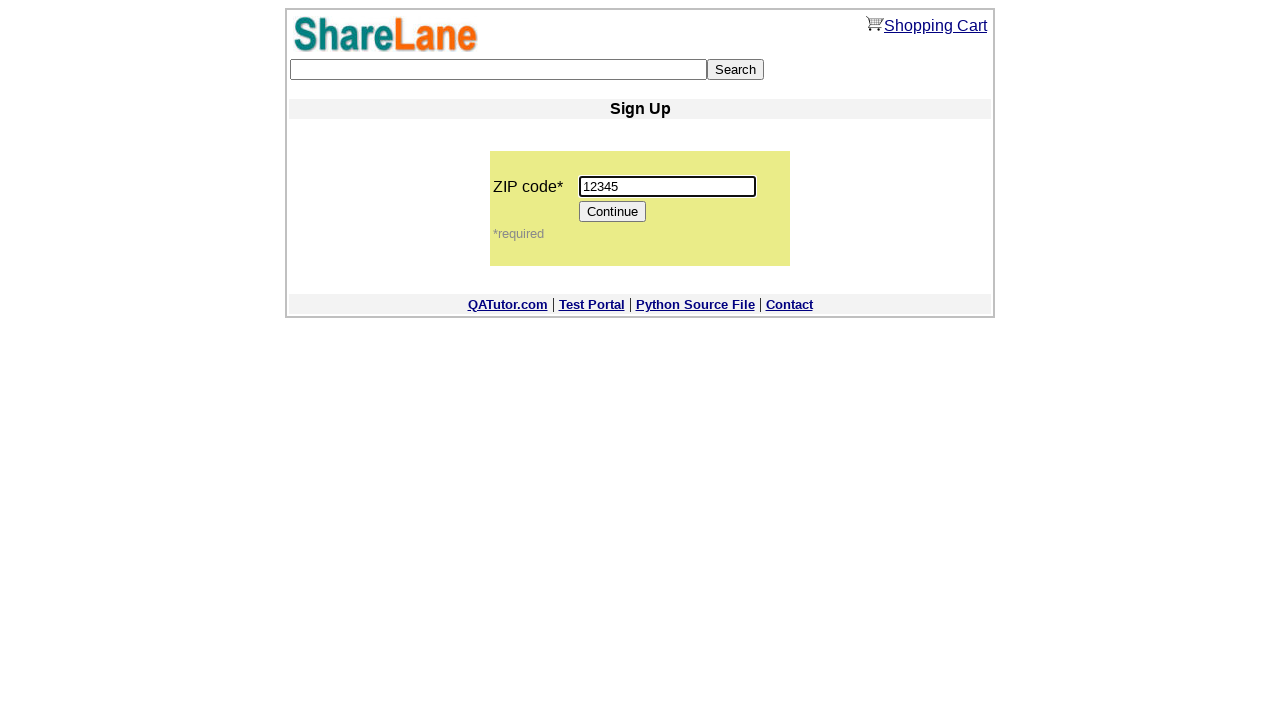

Clicked Continue button to proceed at (613, 212) on [value='Continue']
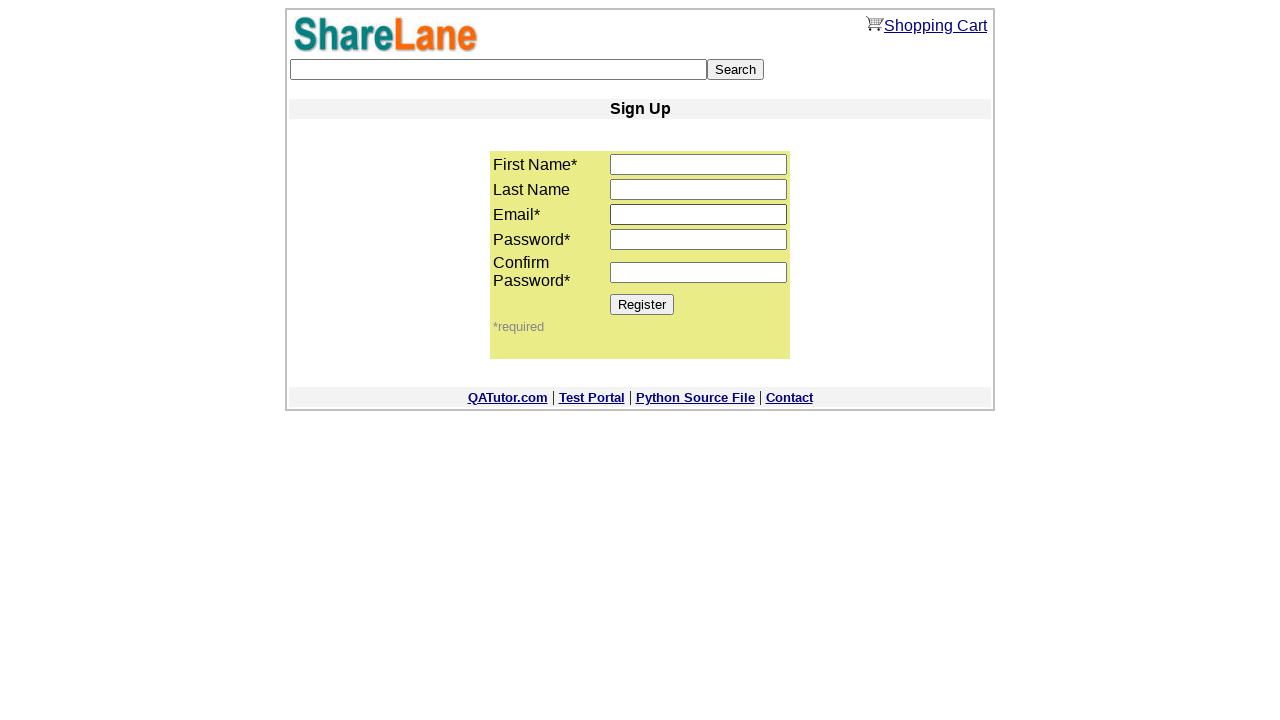

Verified registration page loaded successfully - Register button is visible
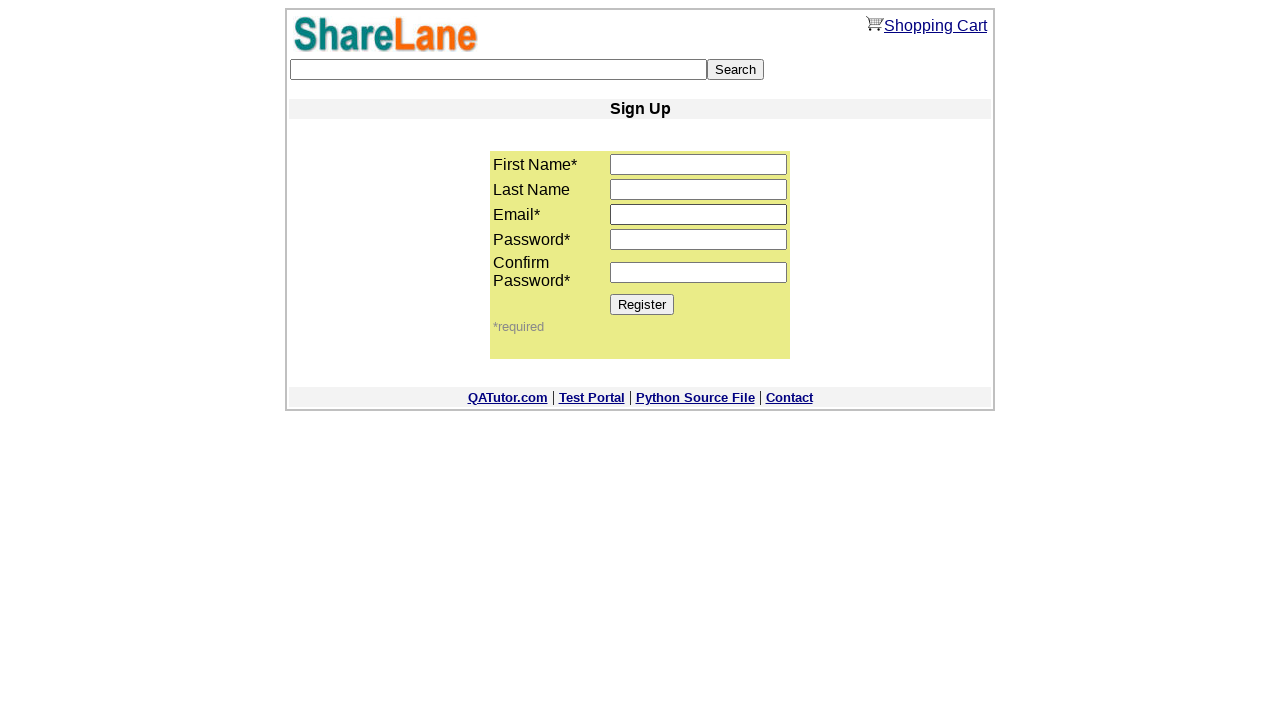

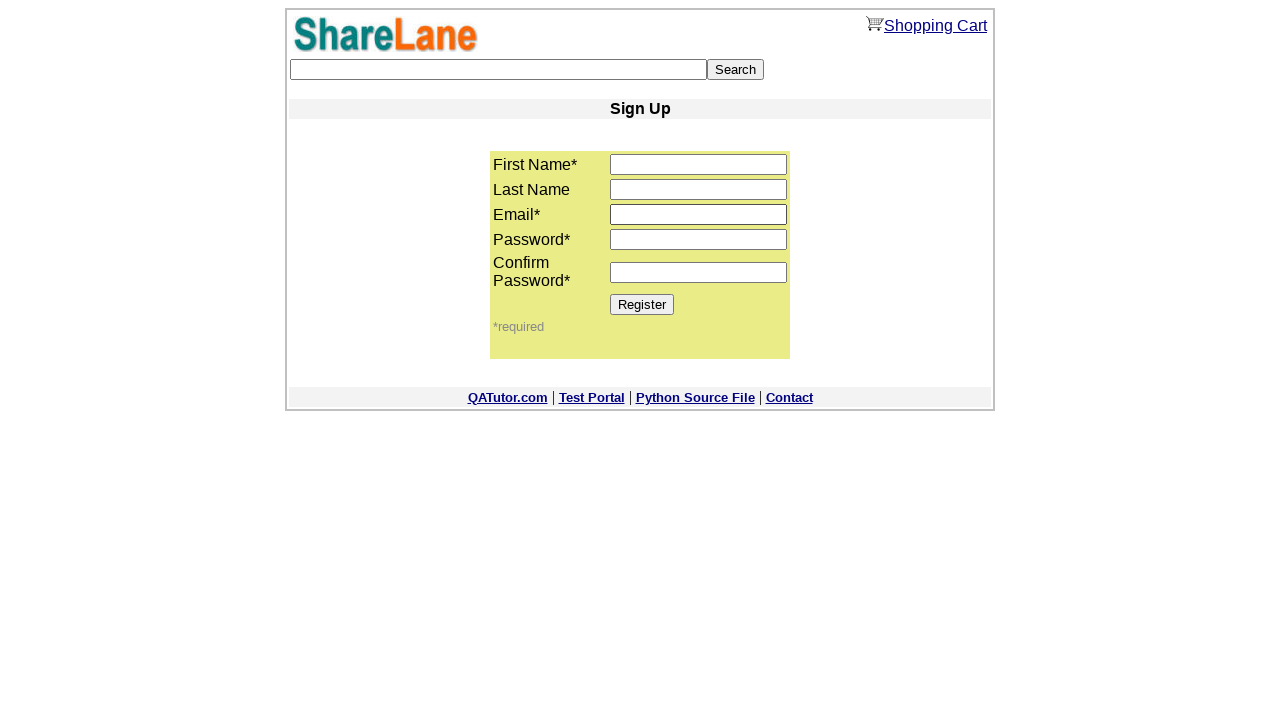